Fills out a text box form with name, email, current address, and permanent address fields, then submits

Starting URL: https://demoqa.com/text-box

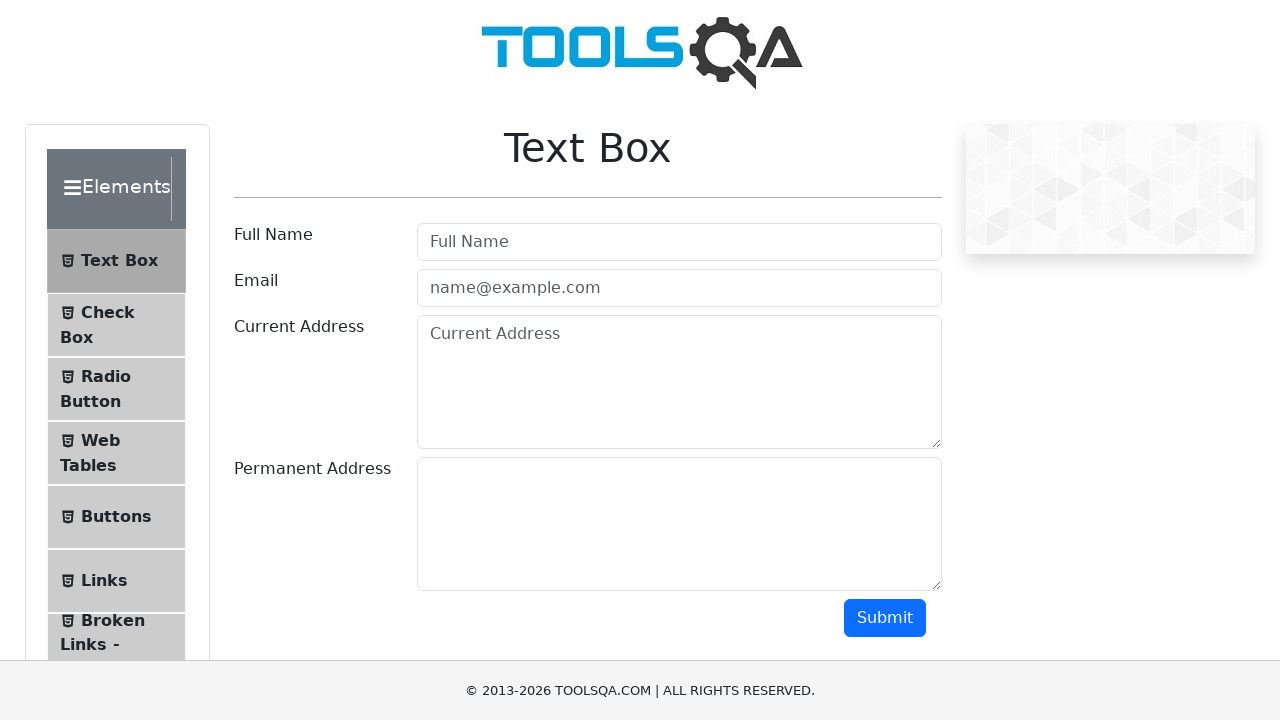

Filled Full Name field with 'Sadia Afsana' on [placeholder='Full Name']
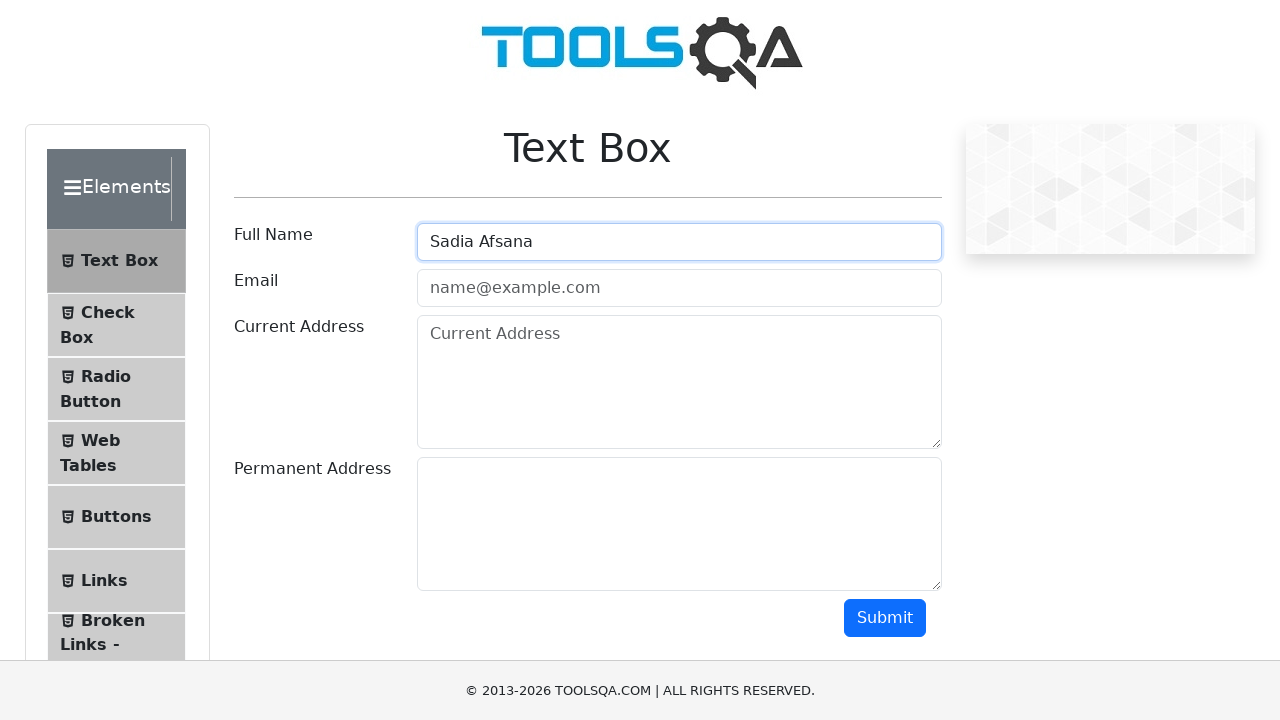

Filled Email field with 'Sadia.Afsana@gmail.com' on #userEmail
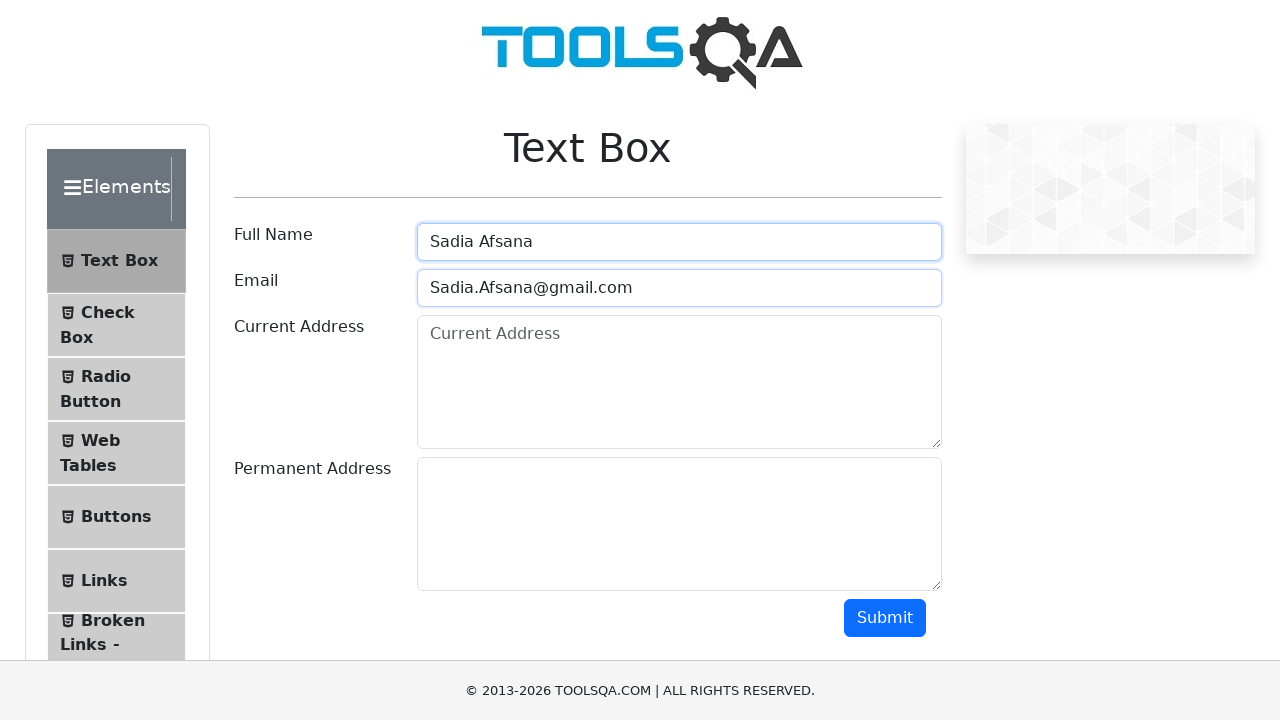

Filled Current Address field with 'Dhanmondi, Dhaka-1205' on #currentAddress
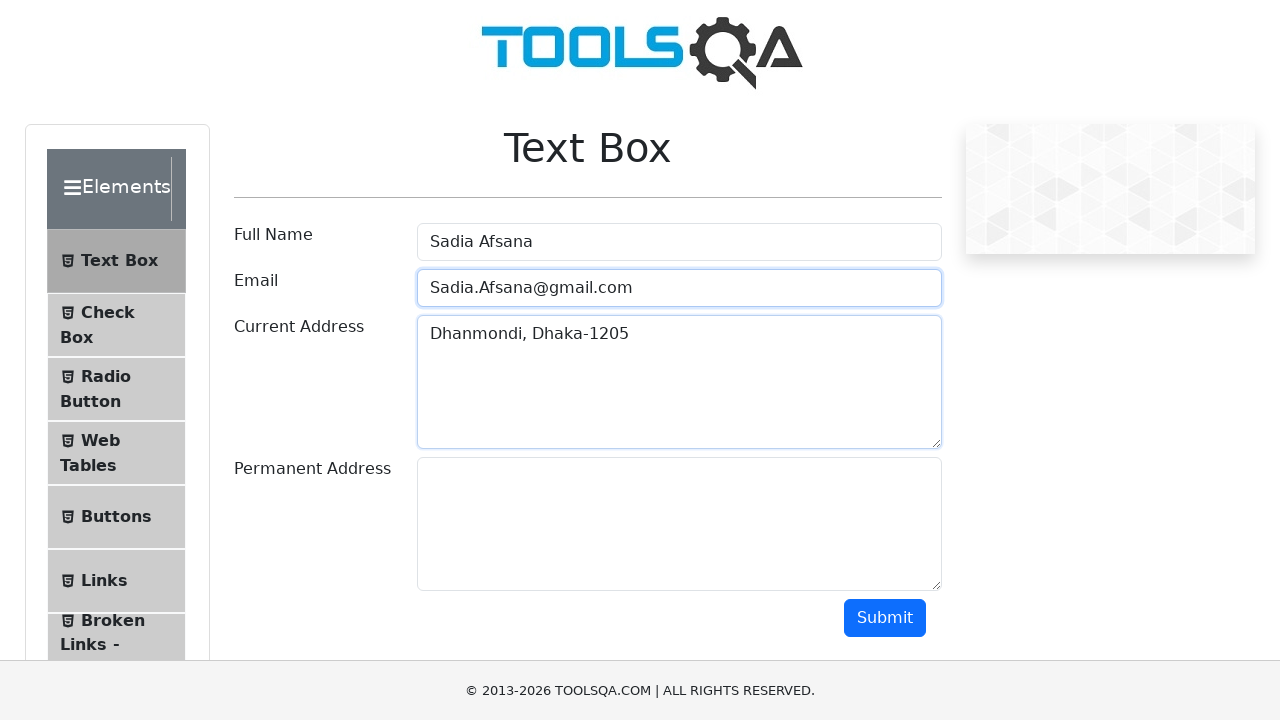

Filled Permanent Address field with 'Ghatail, Tangail' on #permanentAddress
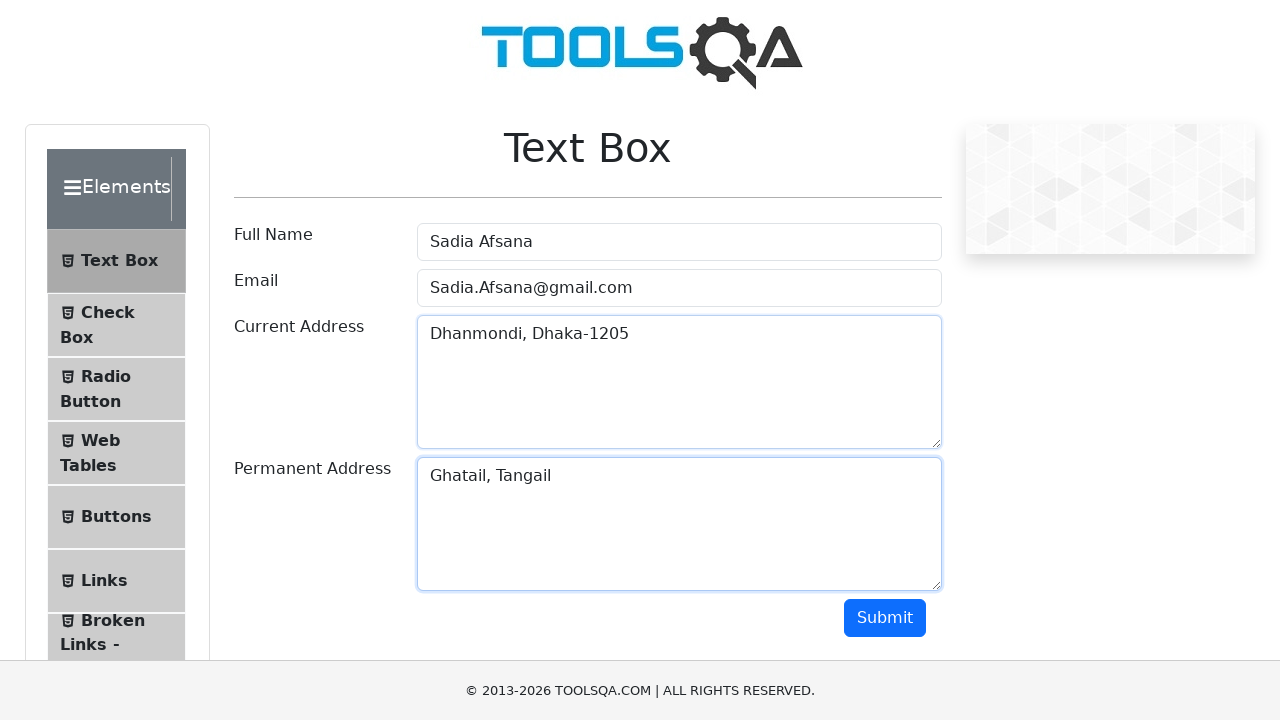

Scrolled to bottom of page using Ctrl+End
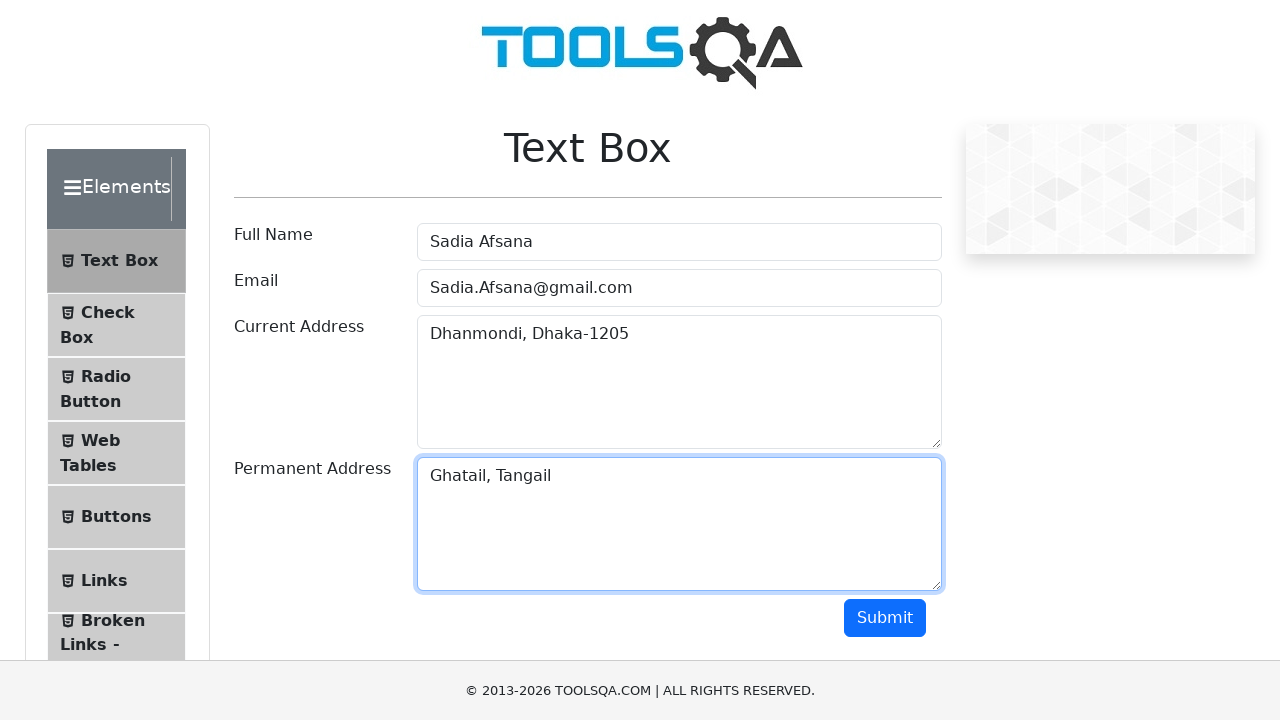

Clicked Submit button to submit the form at (885, 618) on #submit
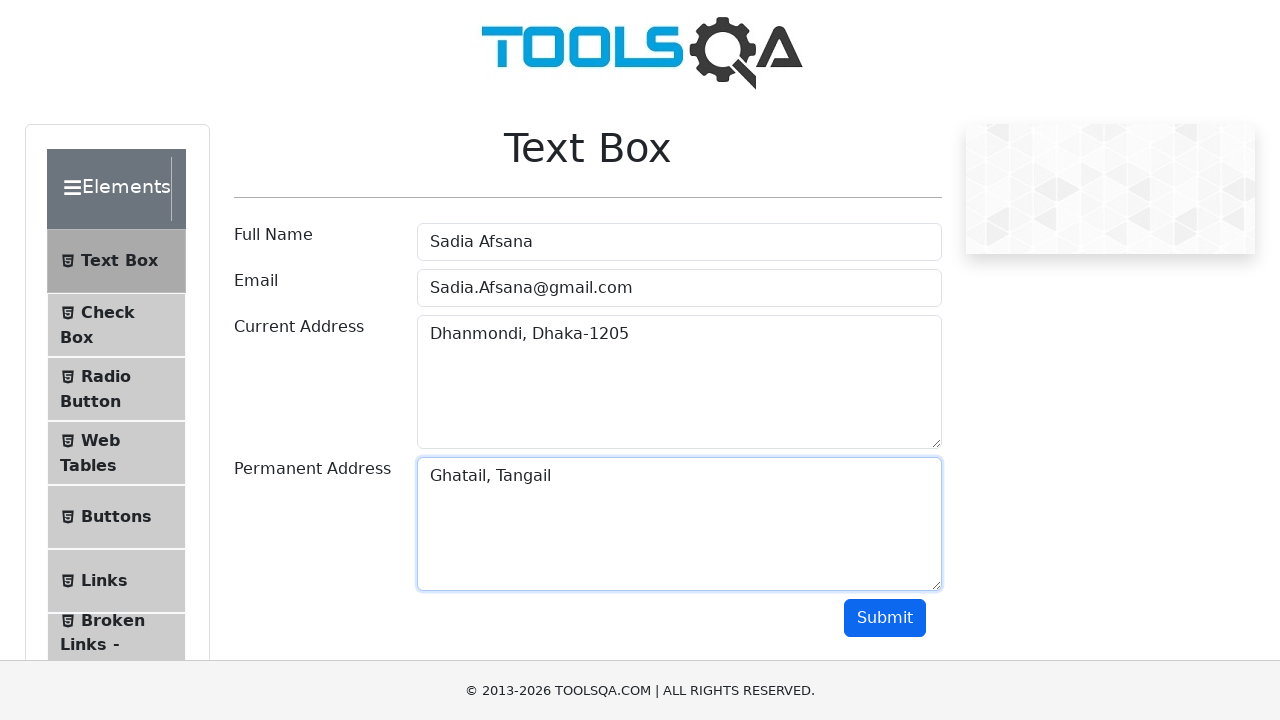

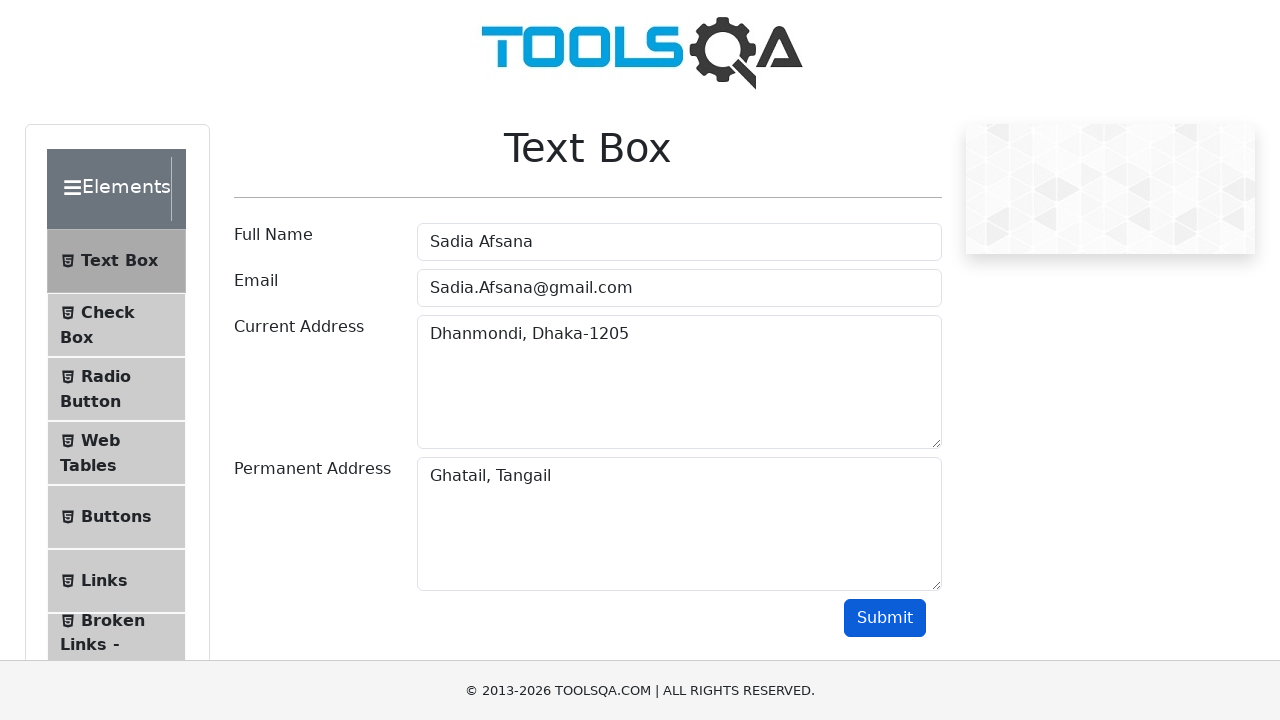